Tests that the home page displays exactly three sliders by navigating to Shop and then Home

Starting URL: https://practice.automationtesting.in

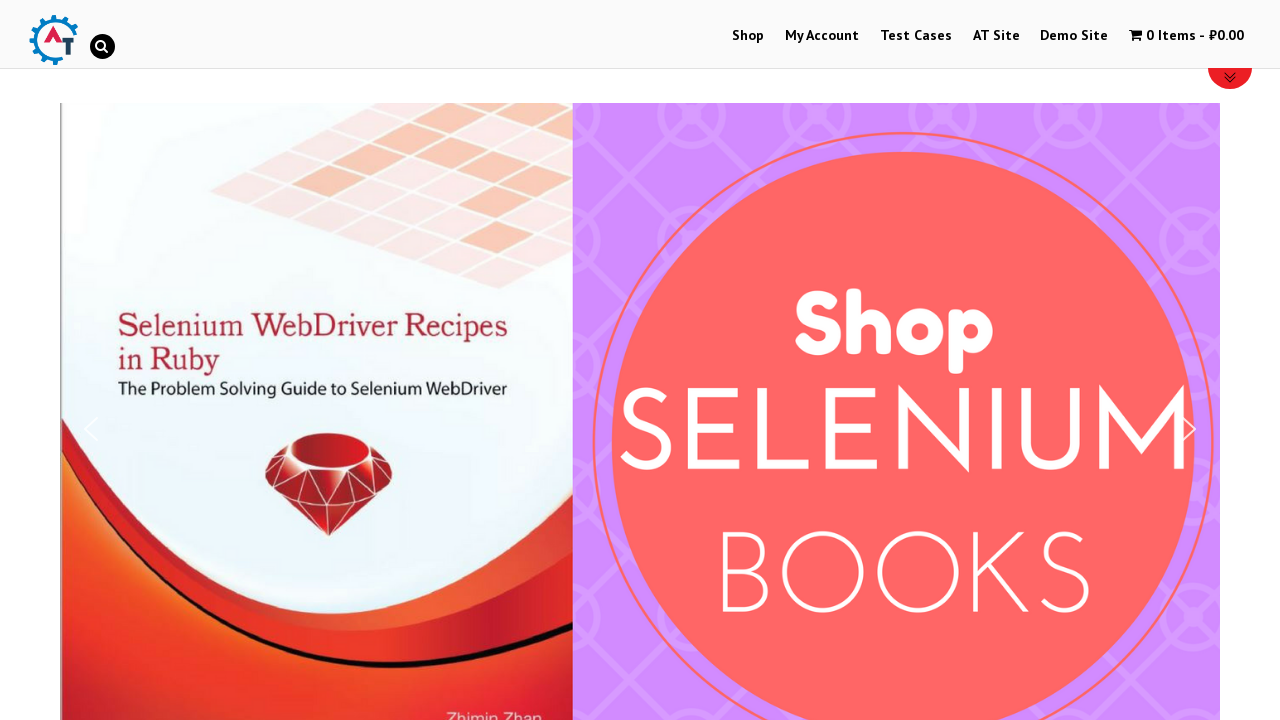

Clicked on Shop link at (748, 36) on xpath=//a[contains(text(),"Shop")]
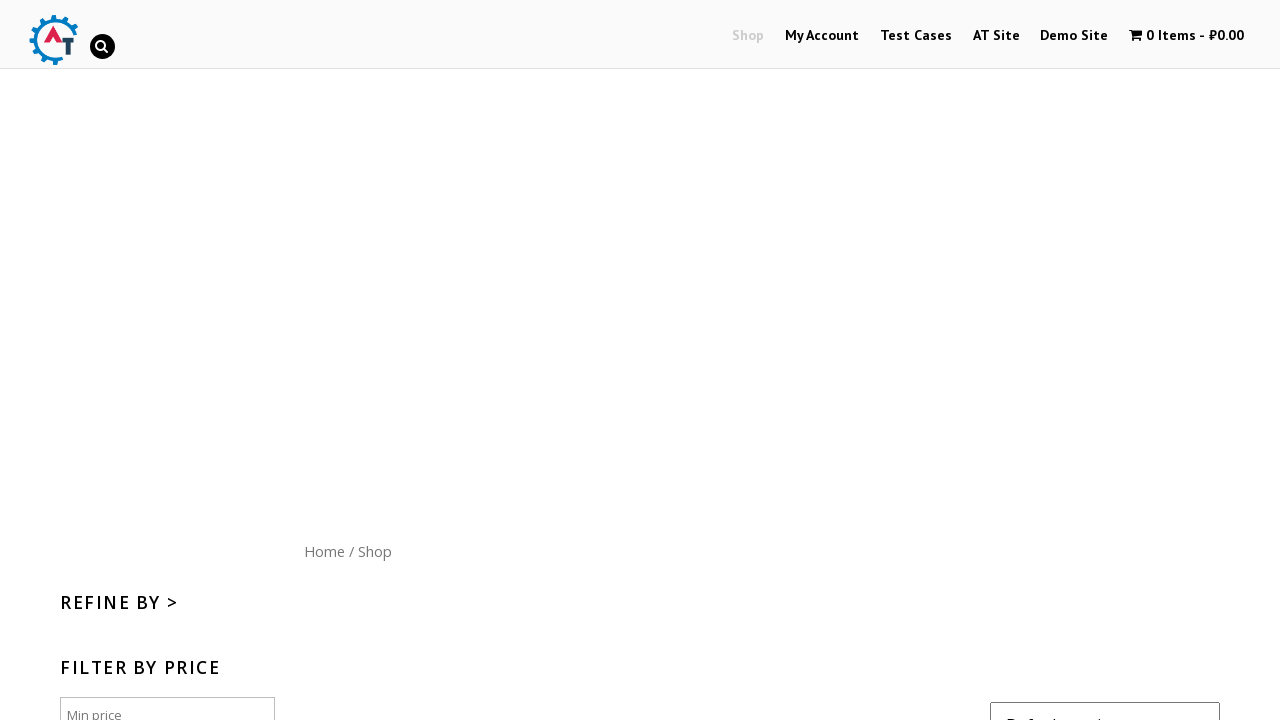

Shop page loaded
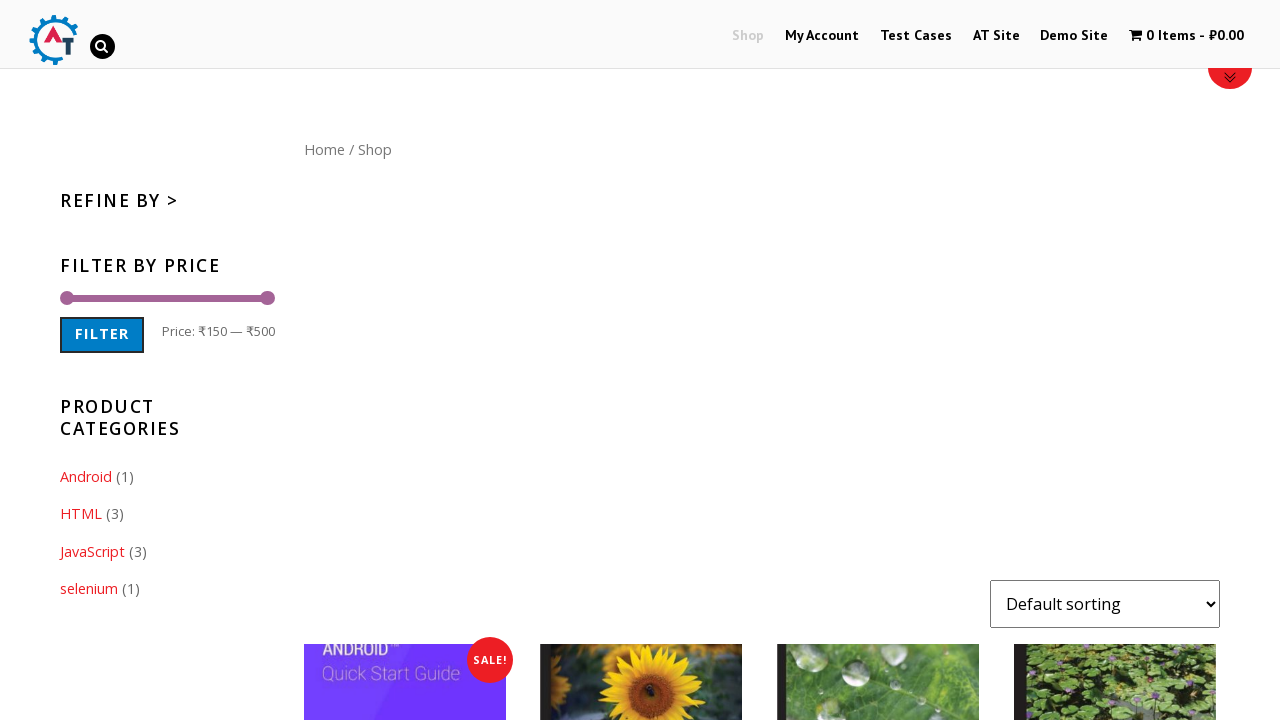

Clicked on Home link at (324, 149) on xpath=//a[contains(text(), "Home")]
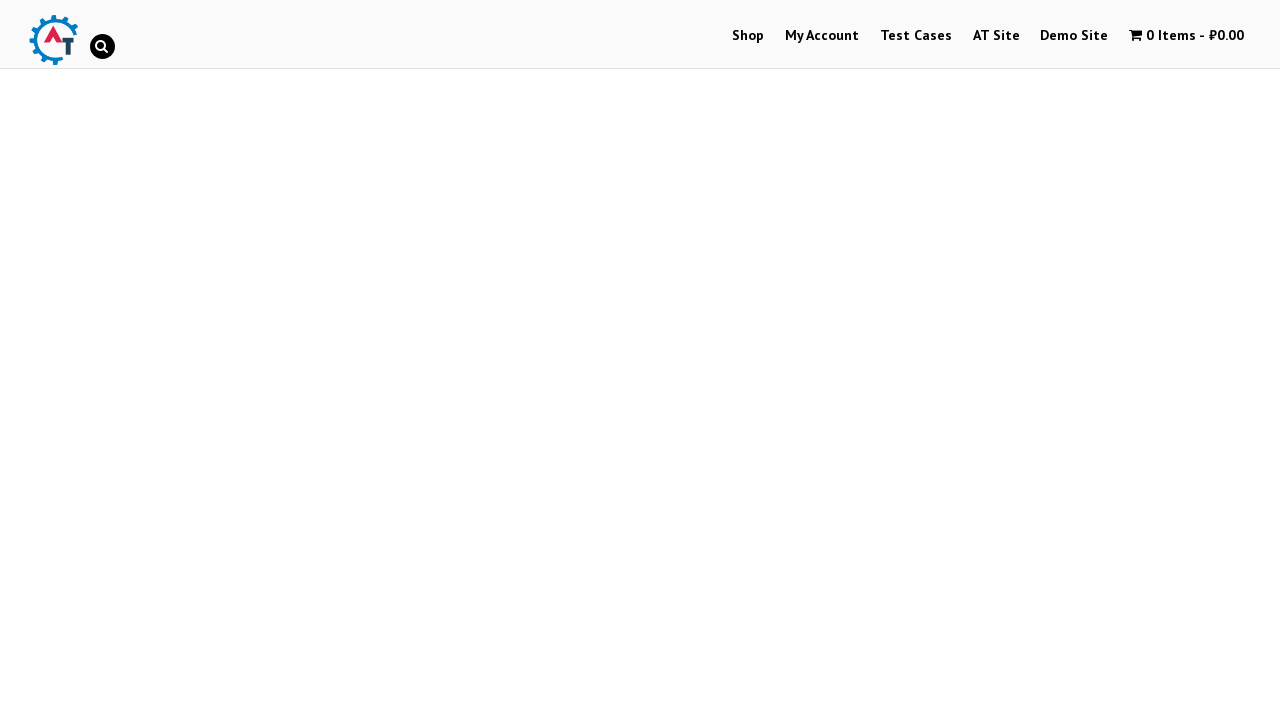

Home page loaded
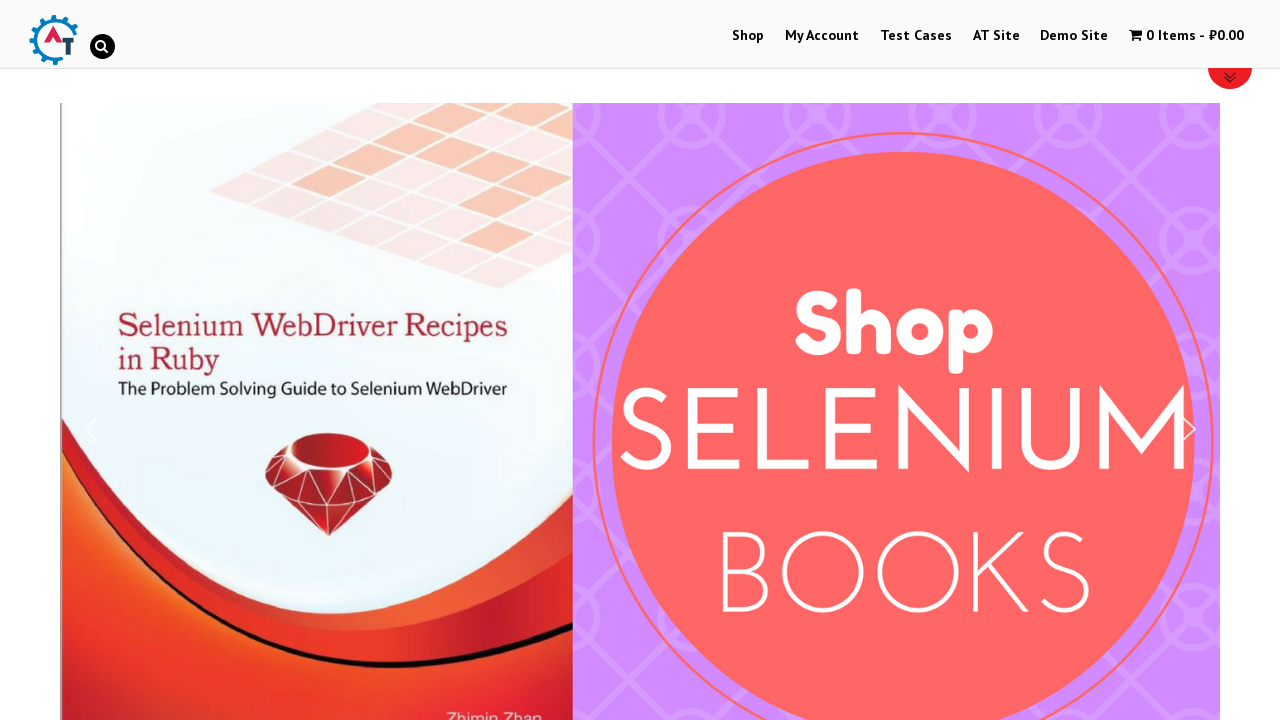

Slider elements loaded
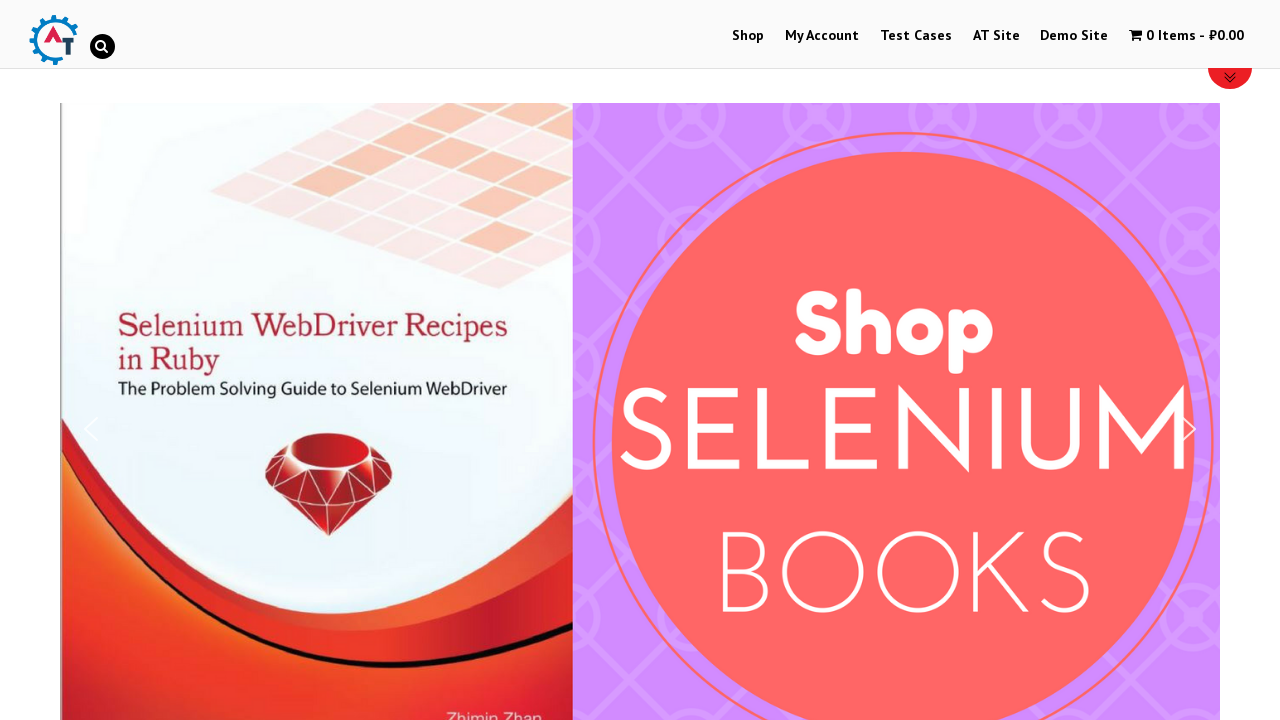

Located 3 sliders on home page
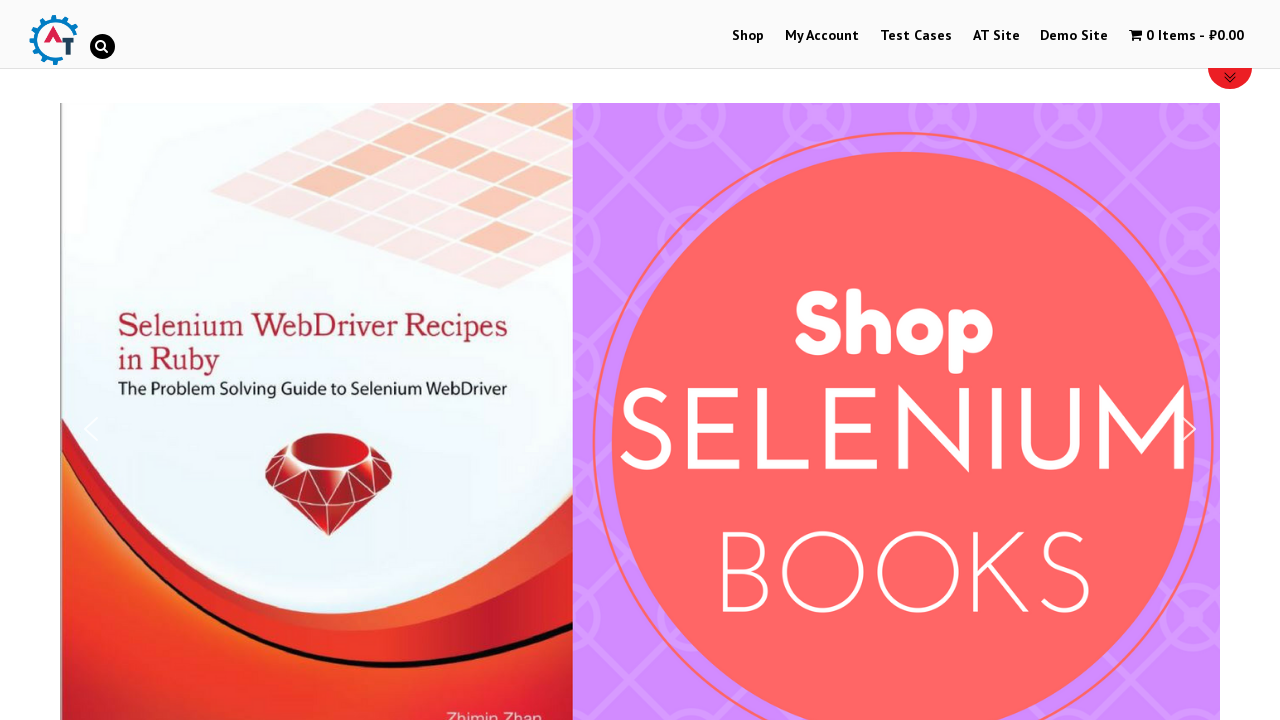

Verified exactly 3 sliders are present on home page
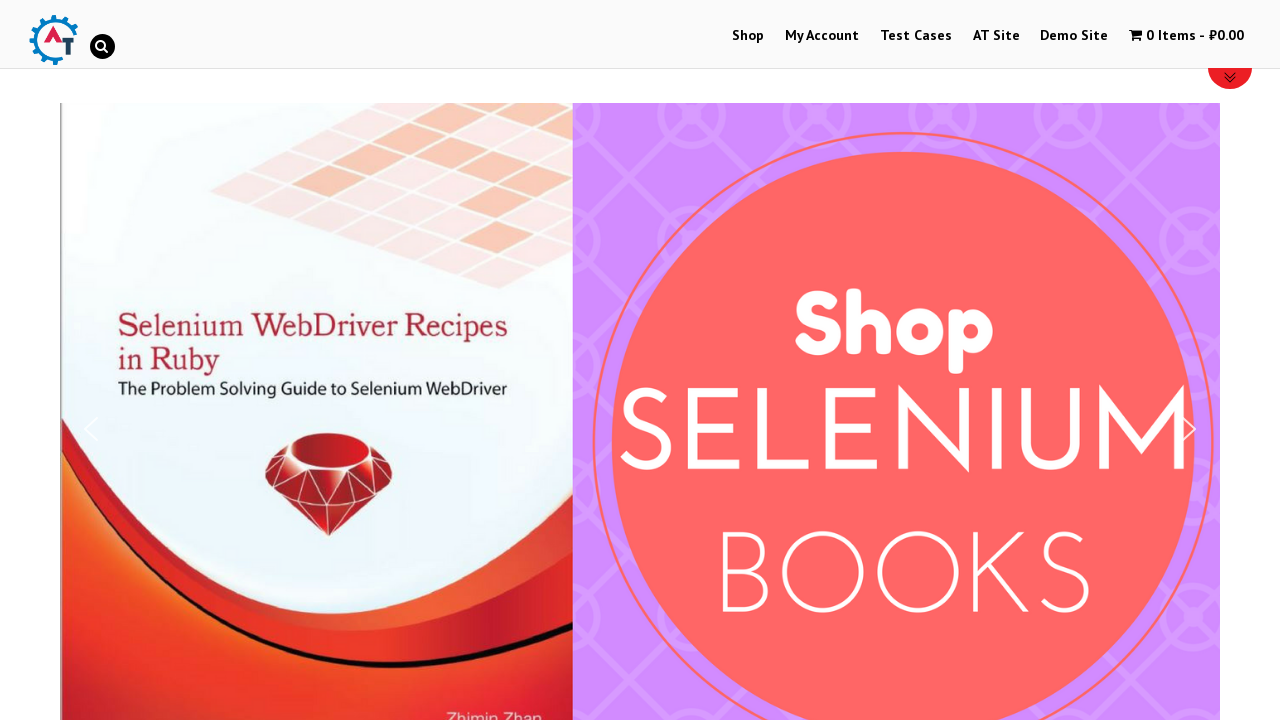

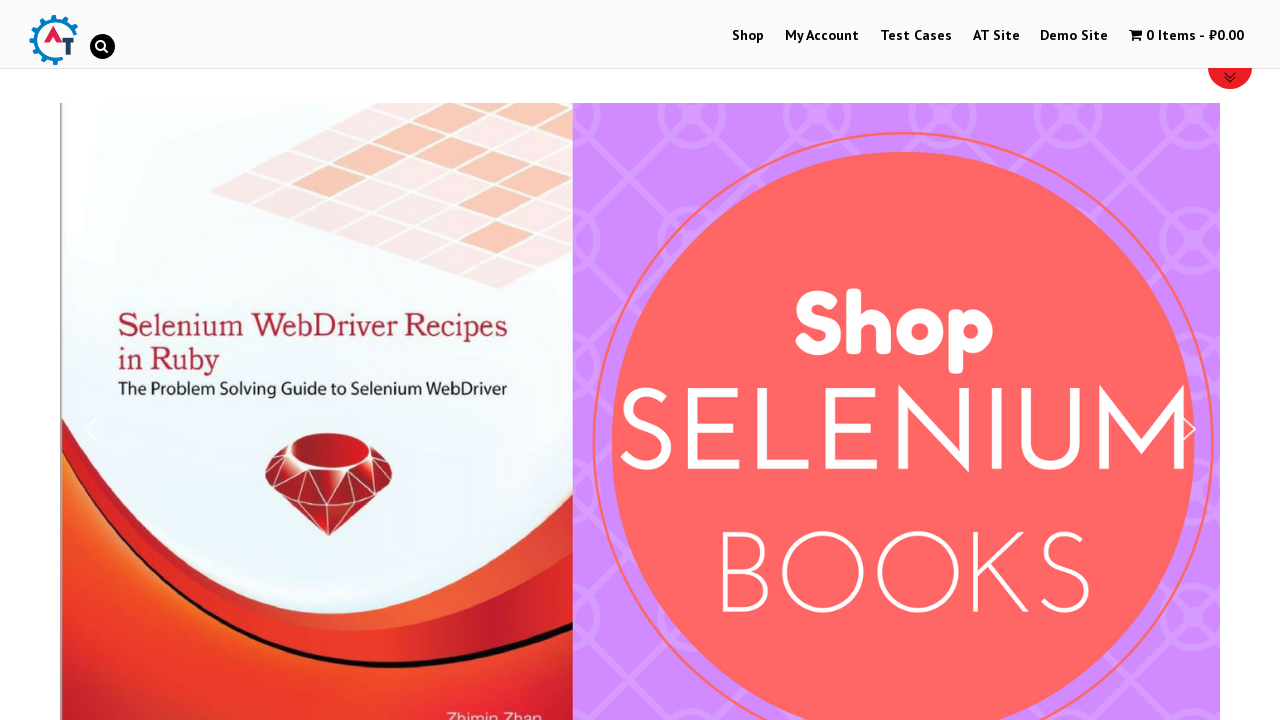